Tests jQuery UI selectable functionality by clicking on each selectable list item in sequence

Starting URL: https://jqueryui.com/selectable/

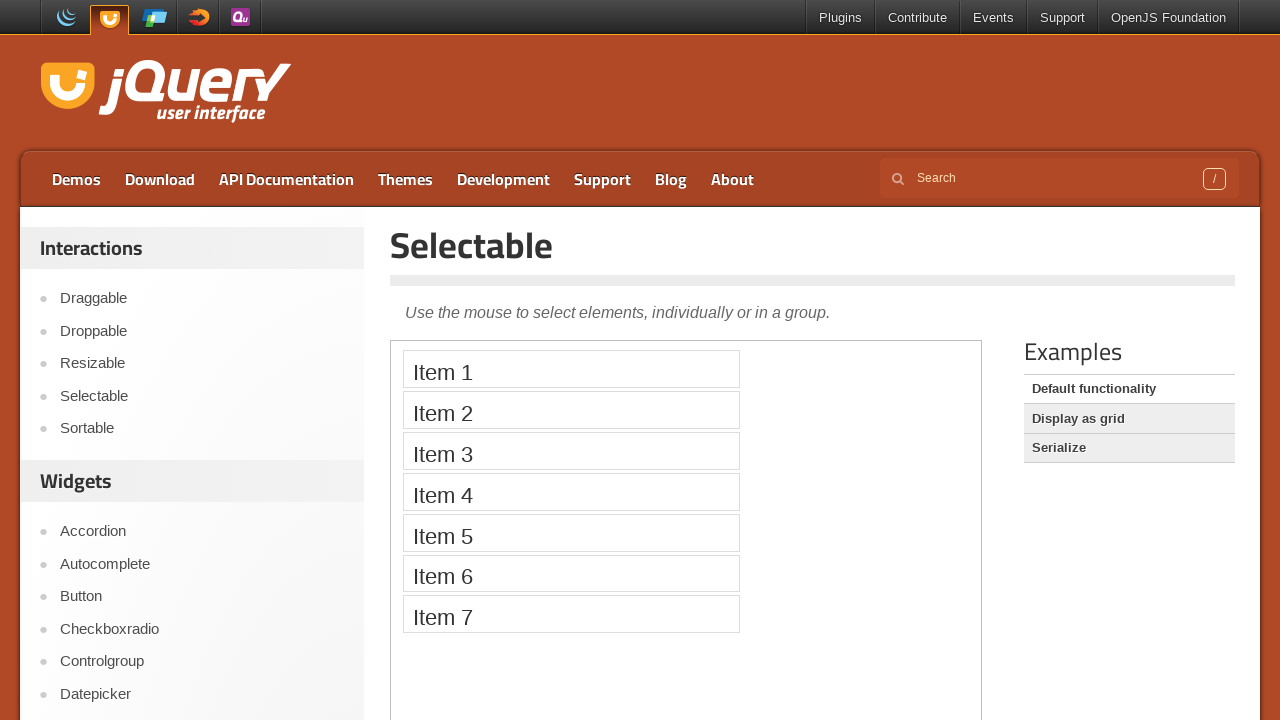

Waited for selectable widget to load in iframe
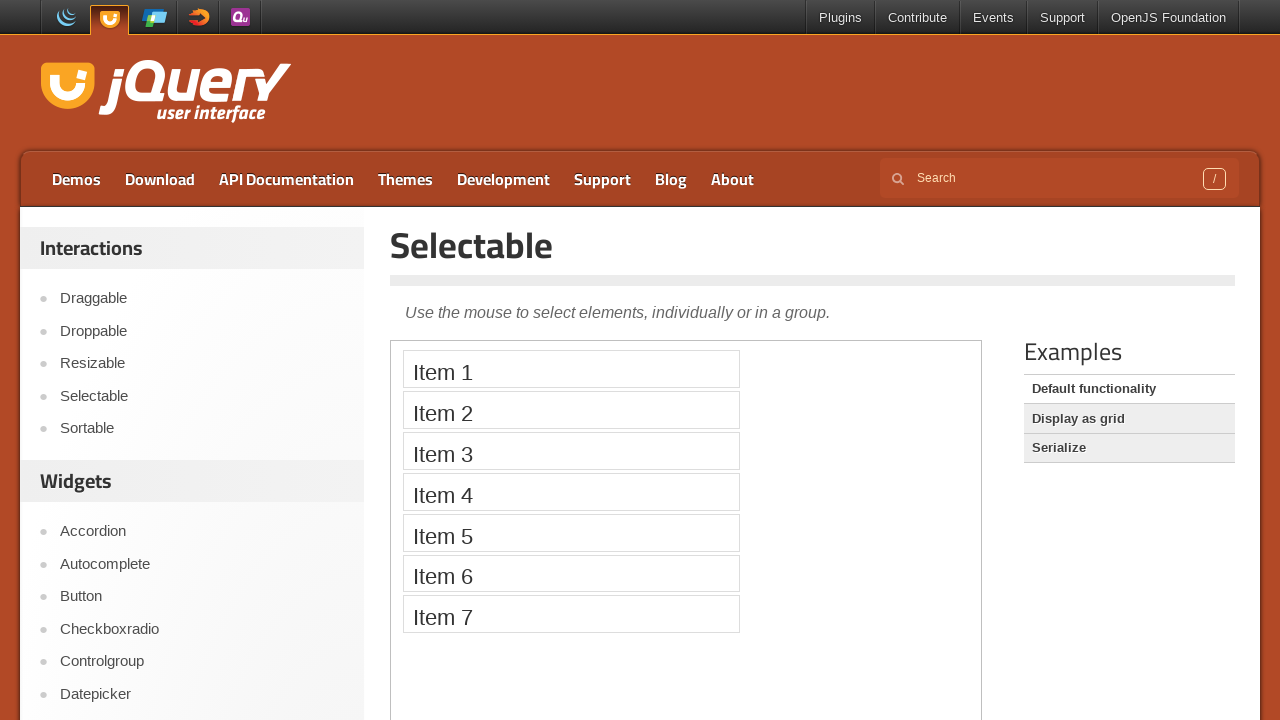

Retrieved iframe containing selectable widget
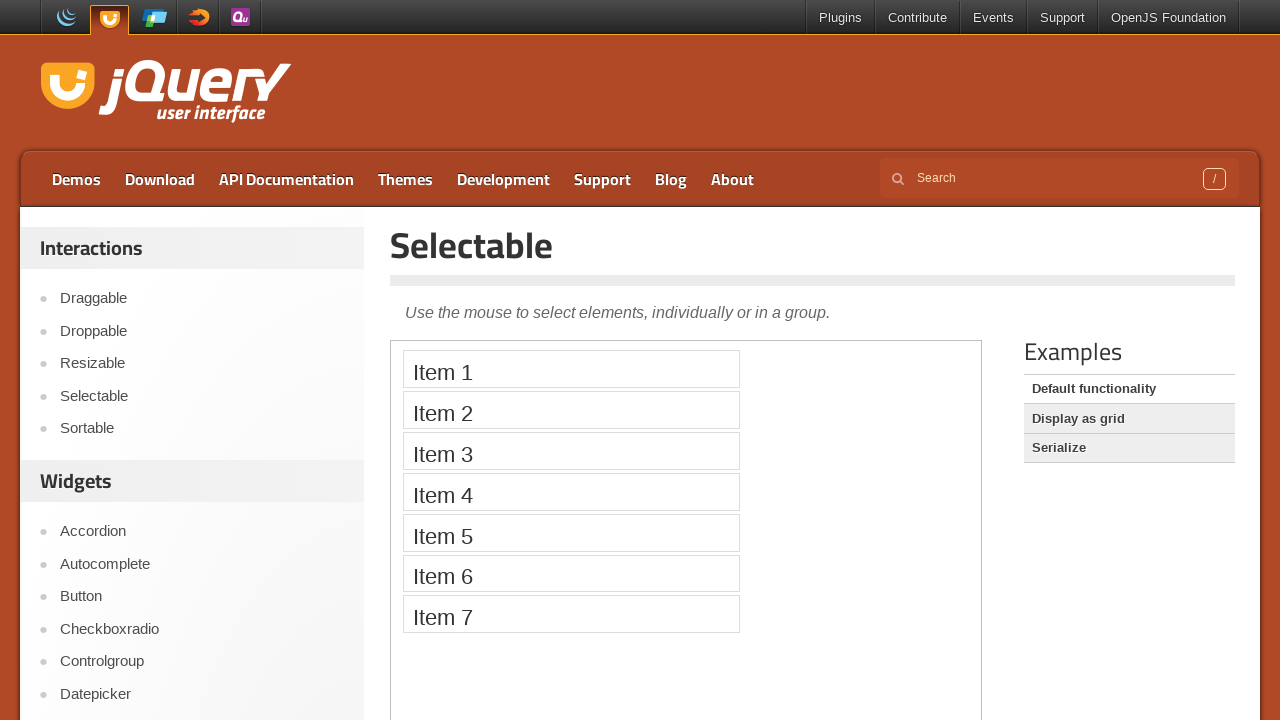

Retrieved all selectable list items
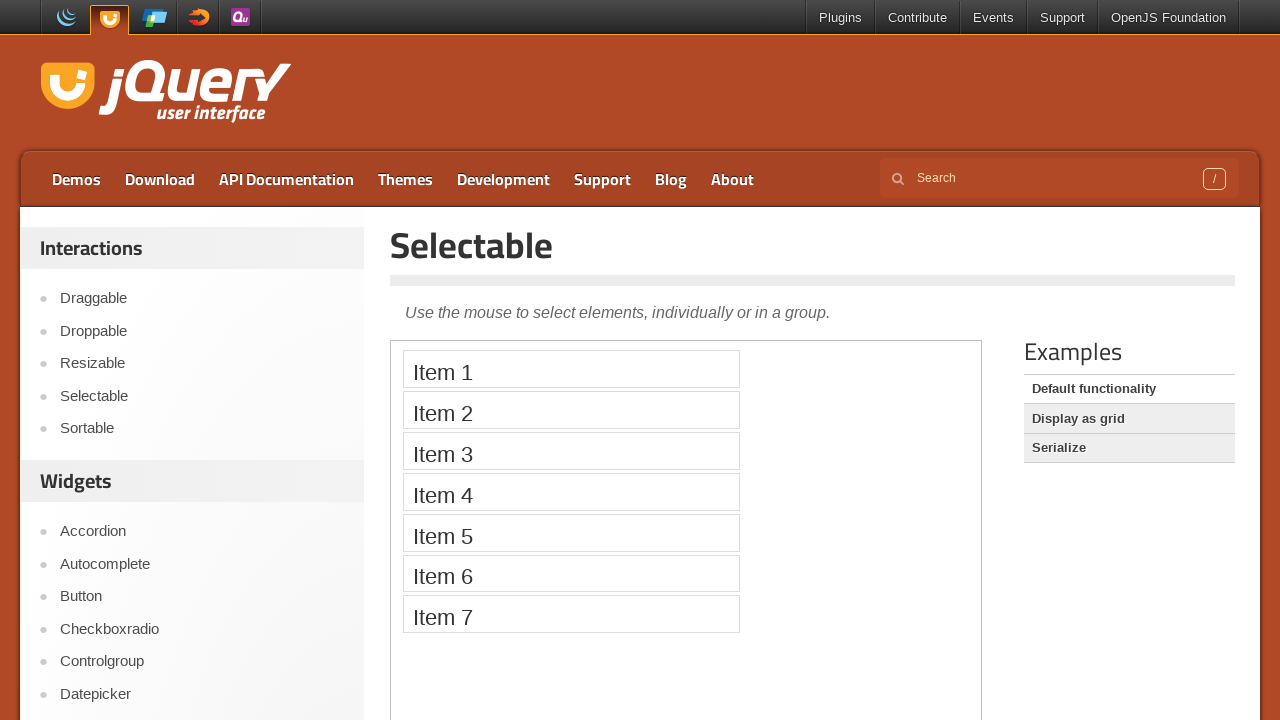

Clicked a selectable list item at (571, 369) on #selectable li >> nth=0
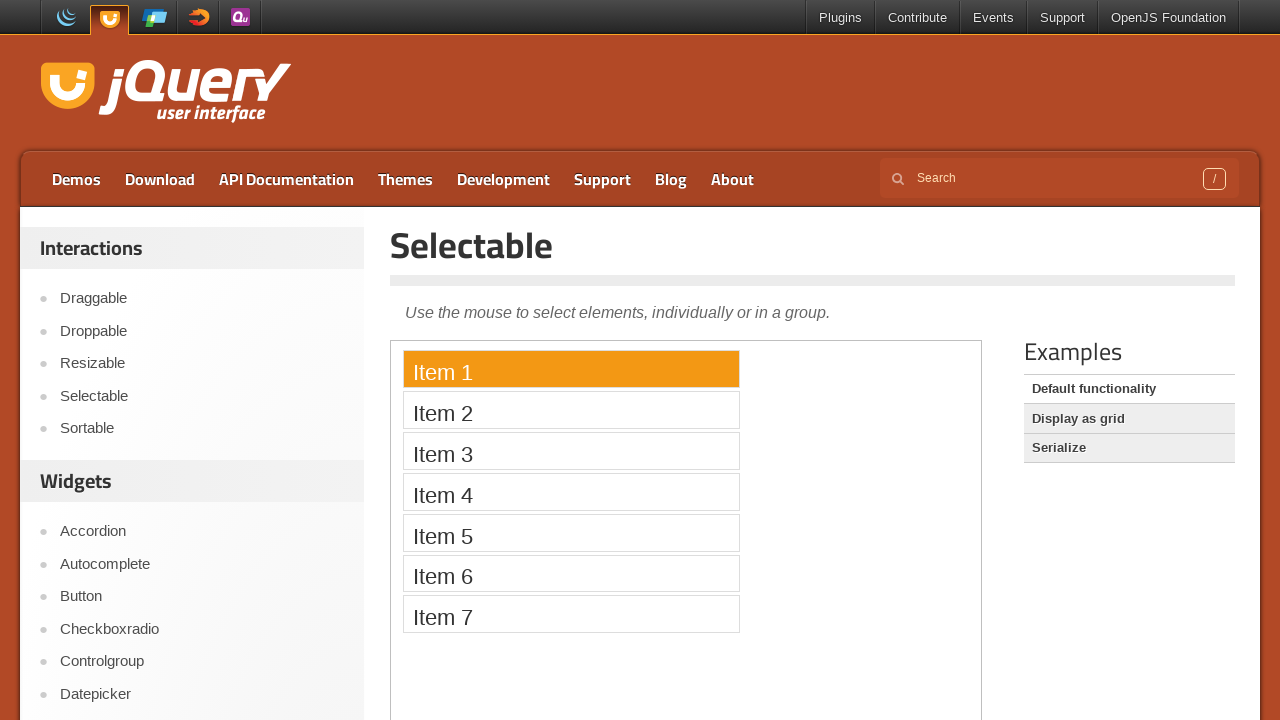

Waited 1000ms between selections
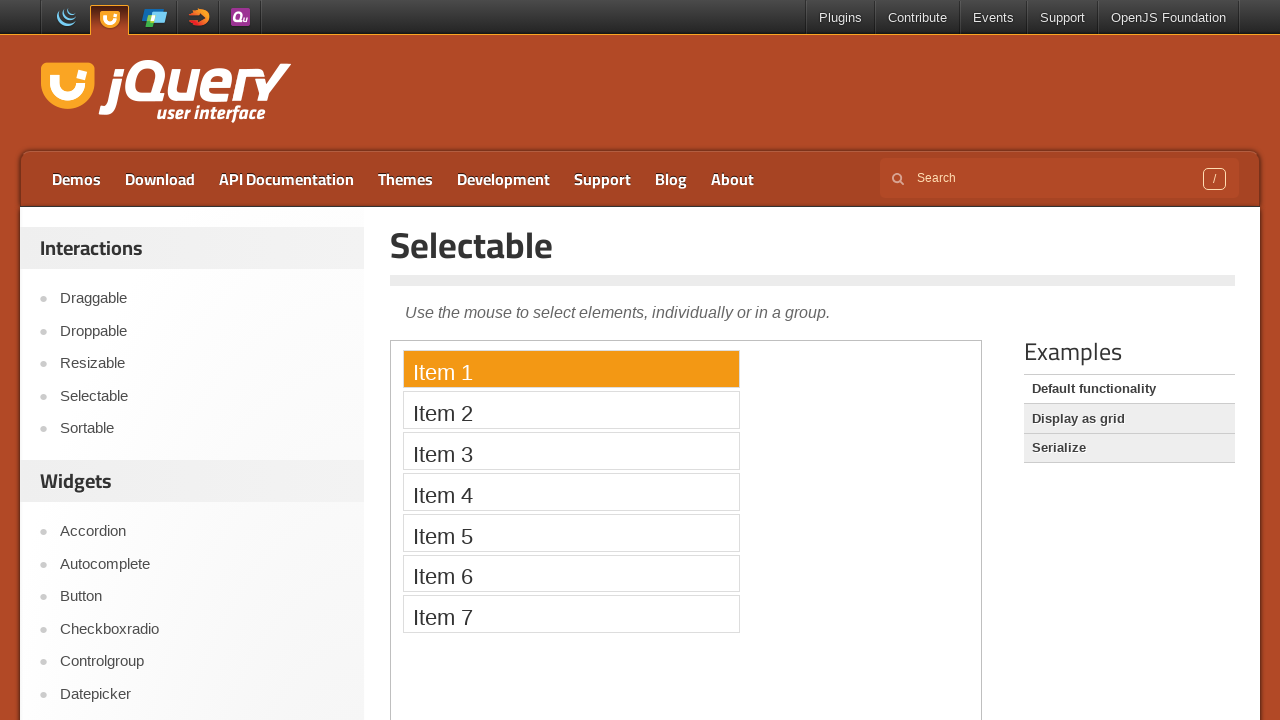

Pressed ArrowDown to scroll to next item
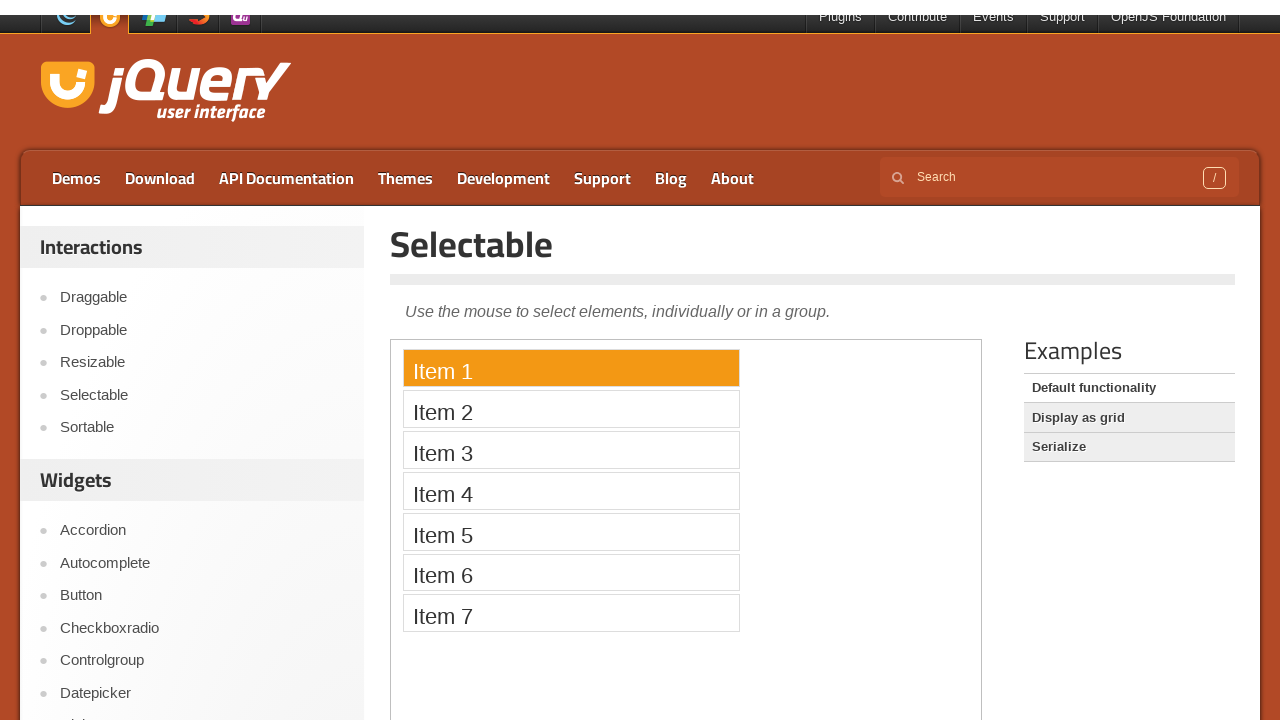

Clicked a selectable list item at (571, 370) on #selectable li >> nth=1
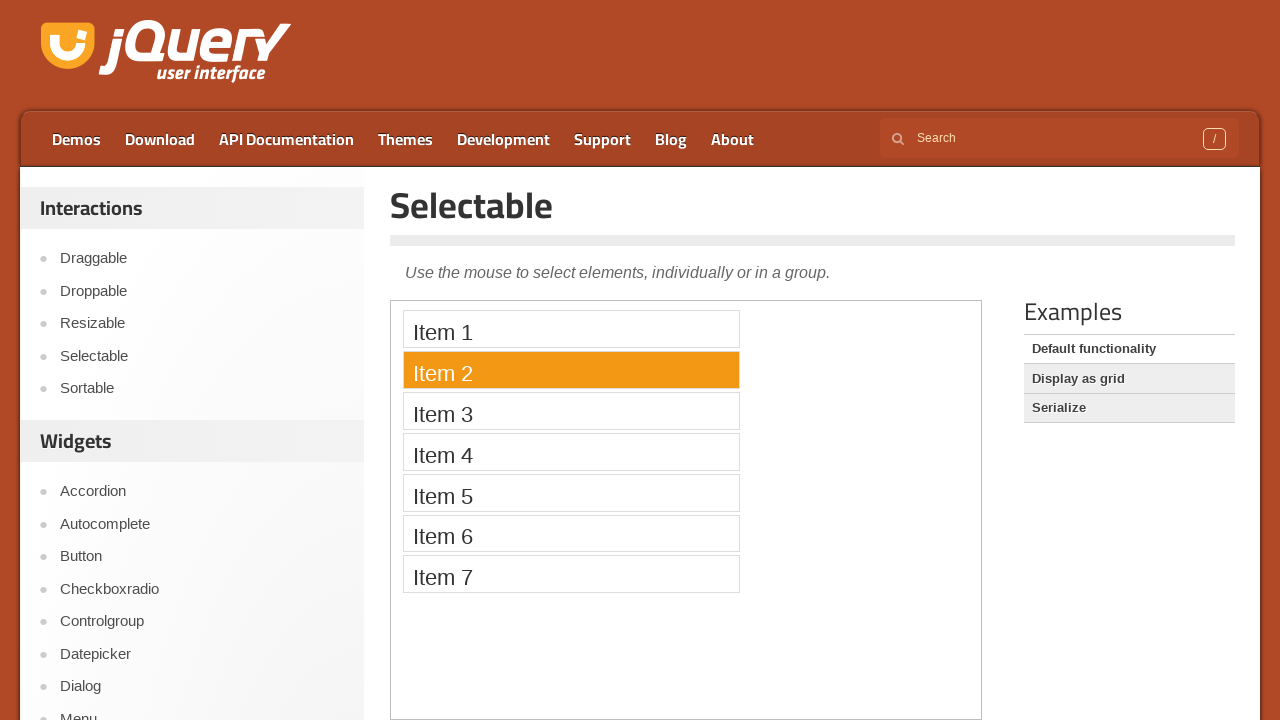

Waited 1000ms between selections
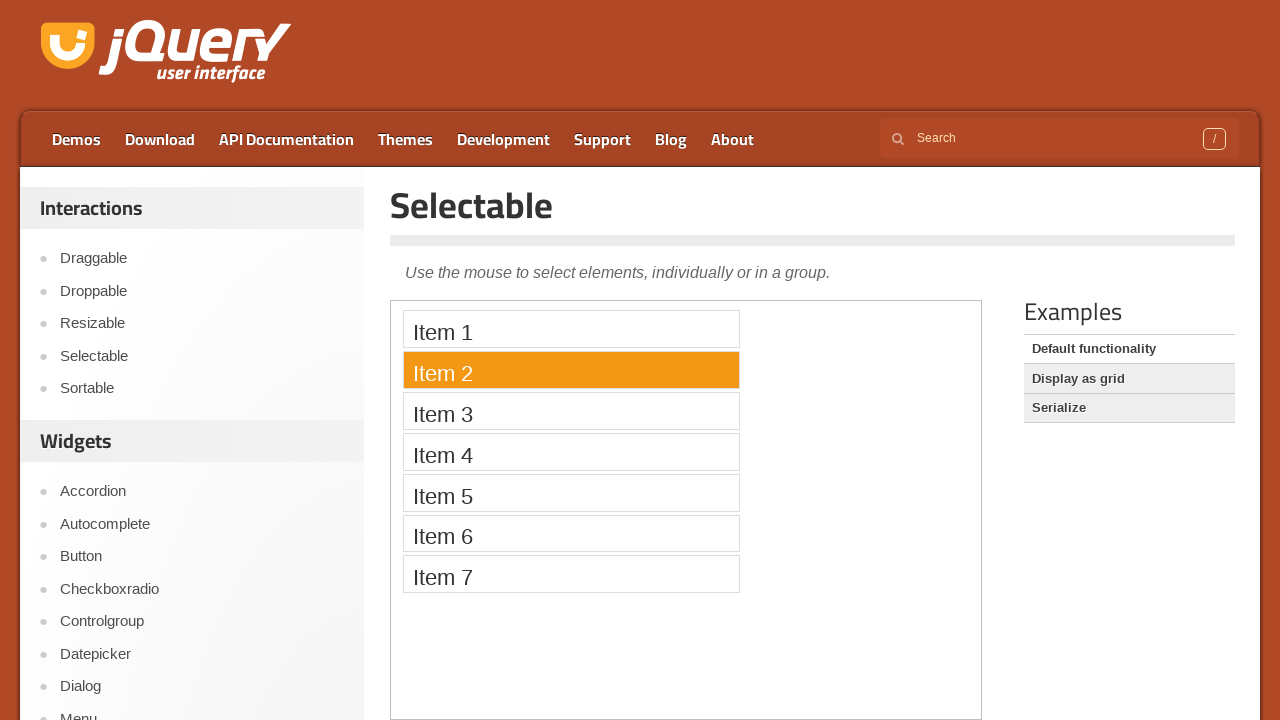

Pressed ArrowDown to scroll to next item
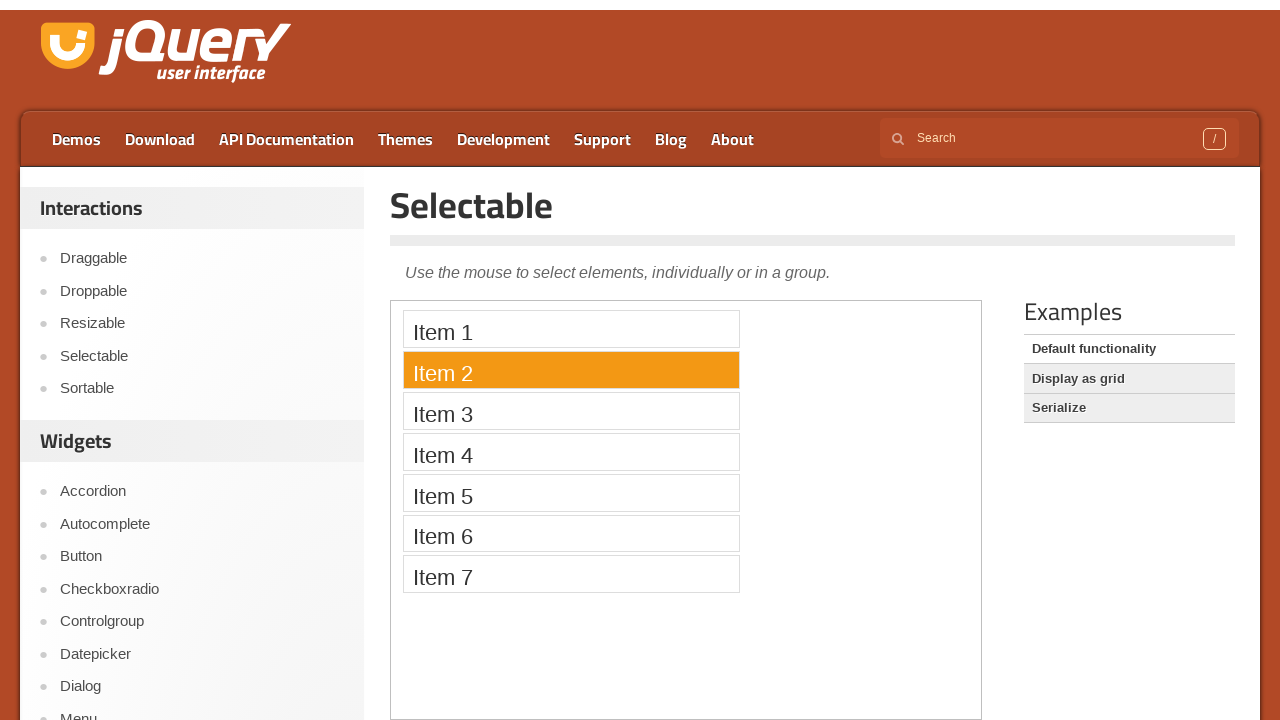

Clicked a selectable list item at (571, 371) on #selectable li >> nth=2
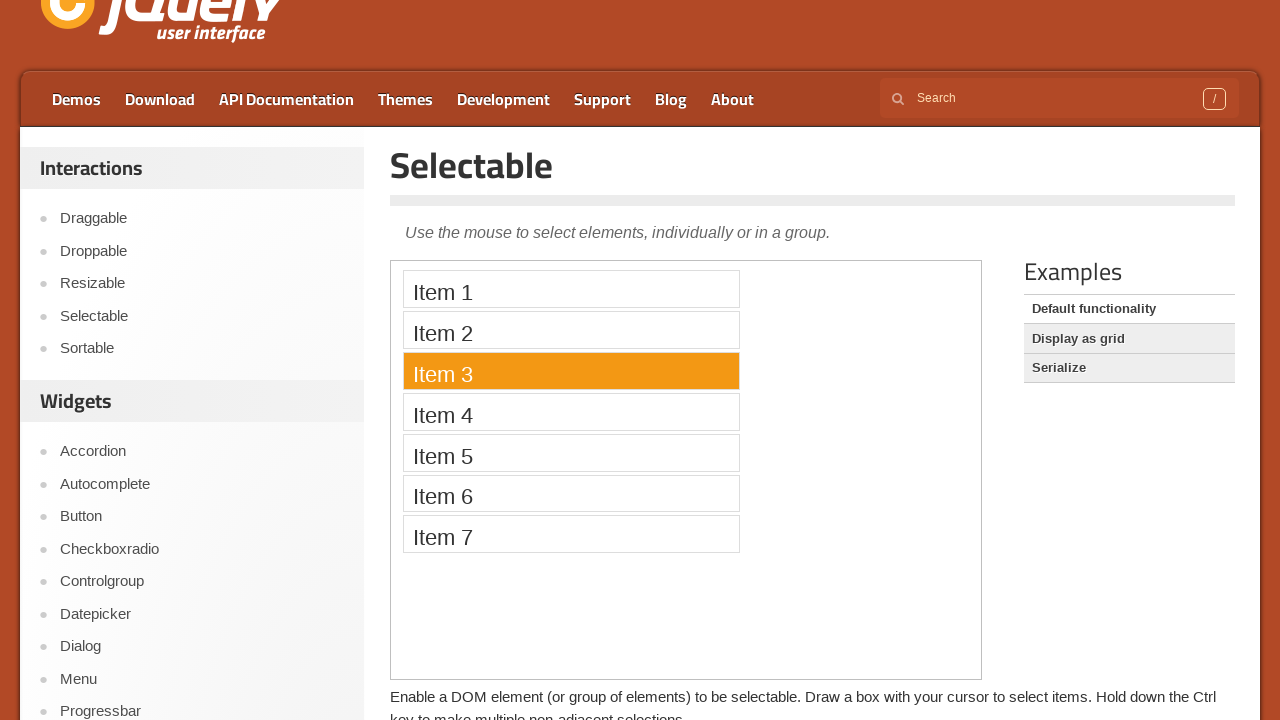

Waited 1000ms between selections
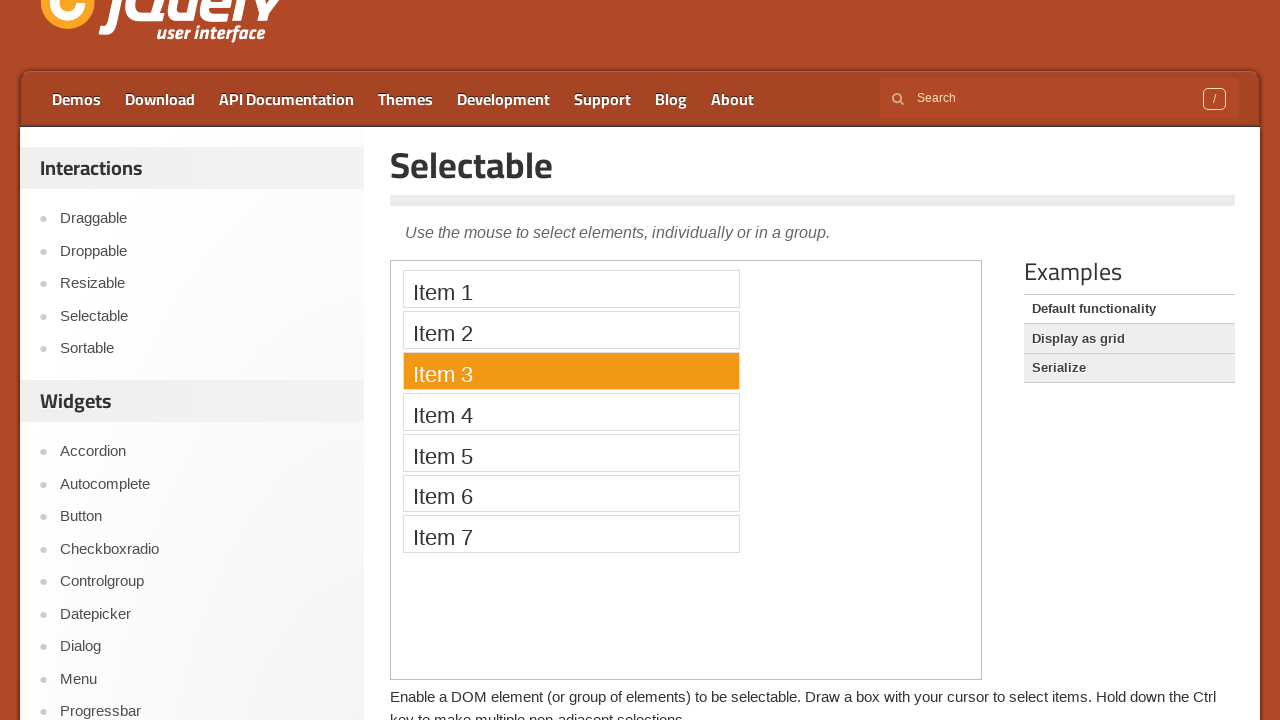

Pressed ArrowDown to scroll to next item
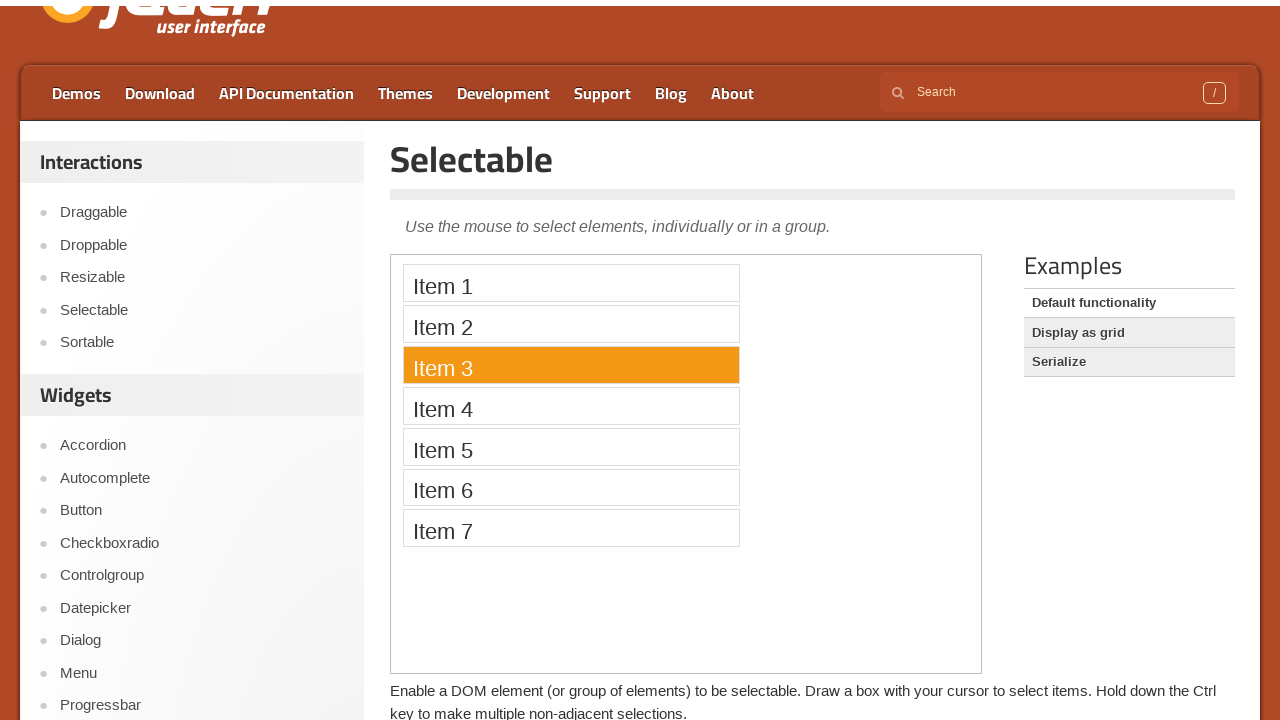

Clicked a selectable list item at (571, 372) on #selectable li >> nth=3
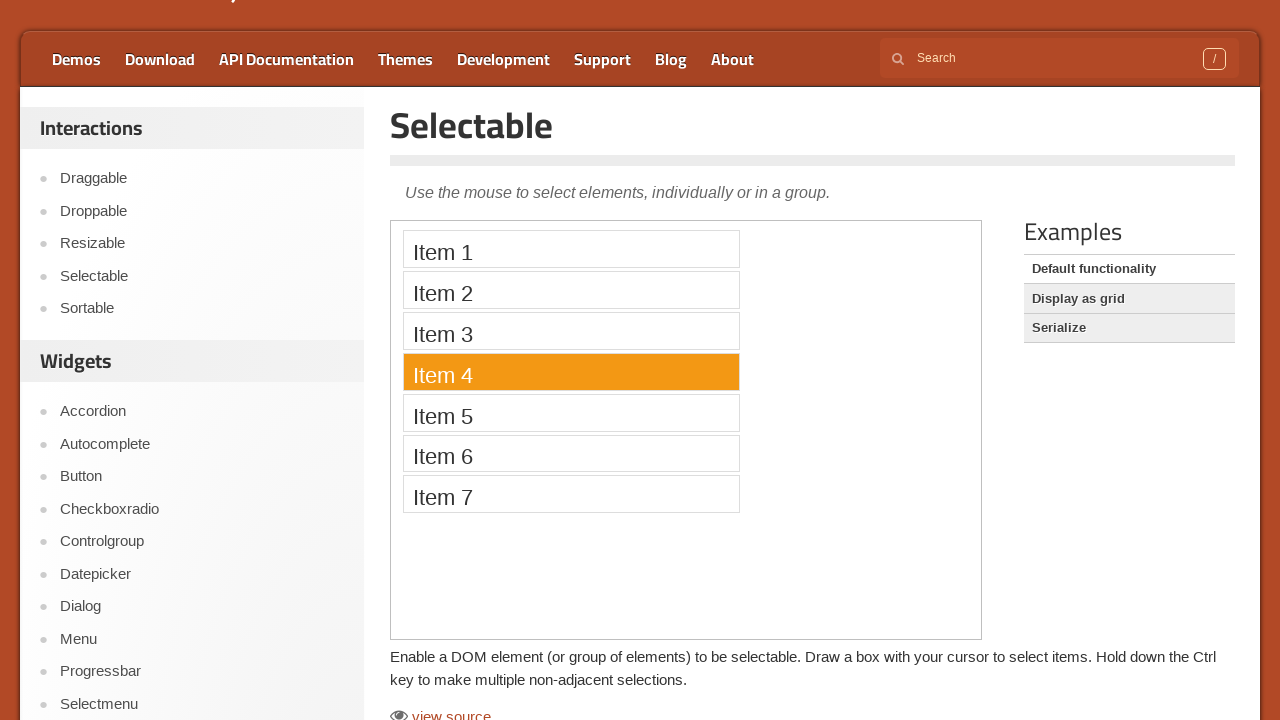

Waited 1000ms between selections
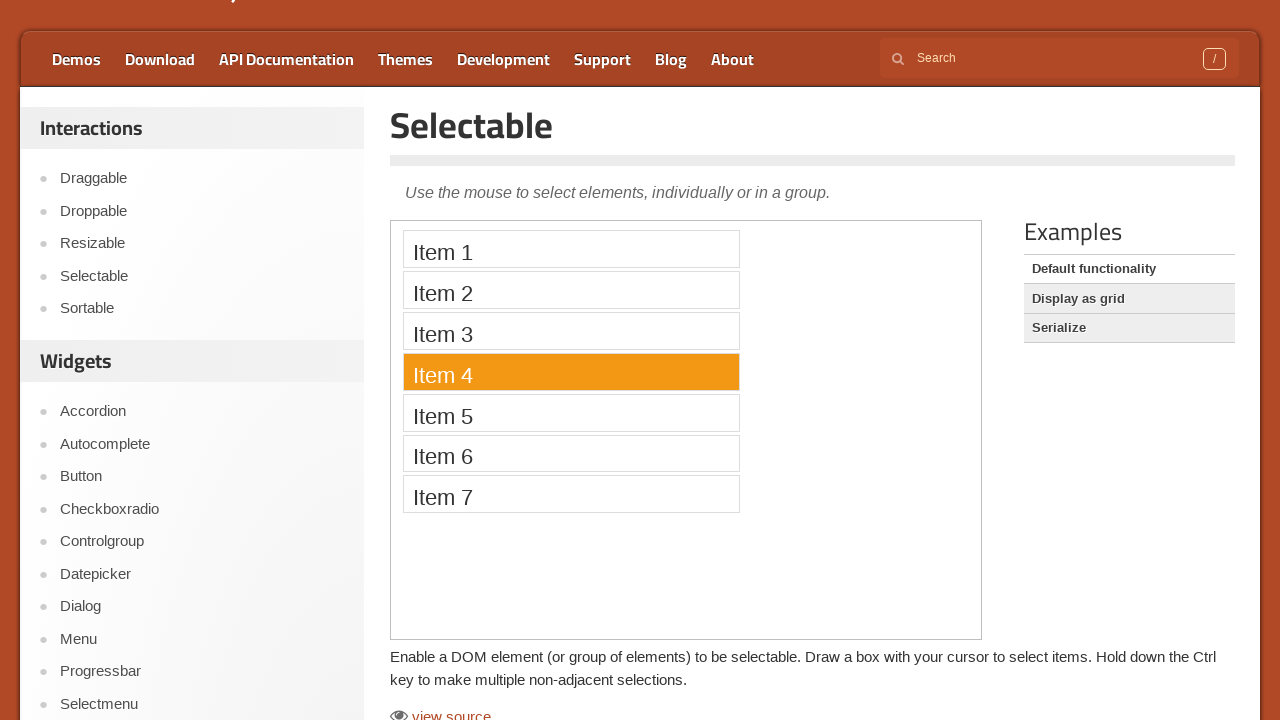

Pressed ArrowDown to scroll to next item
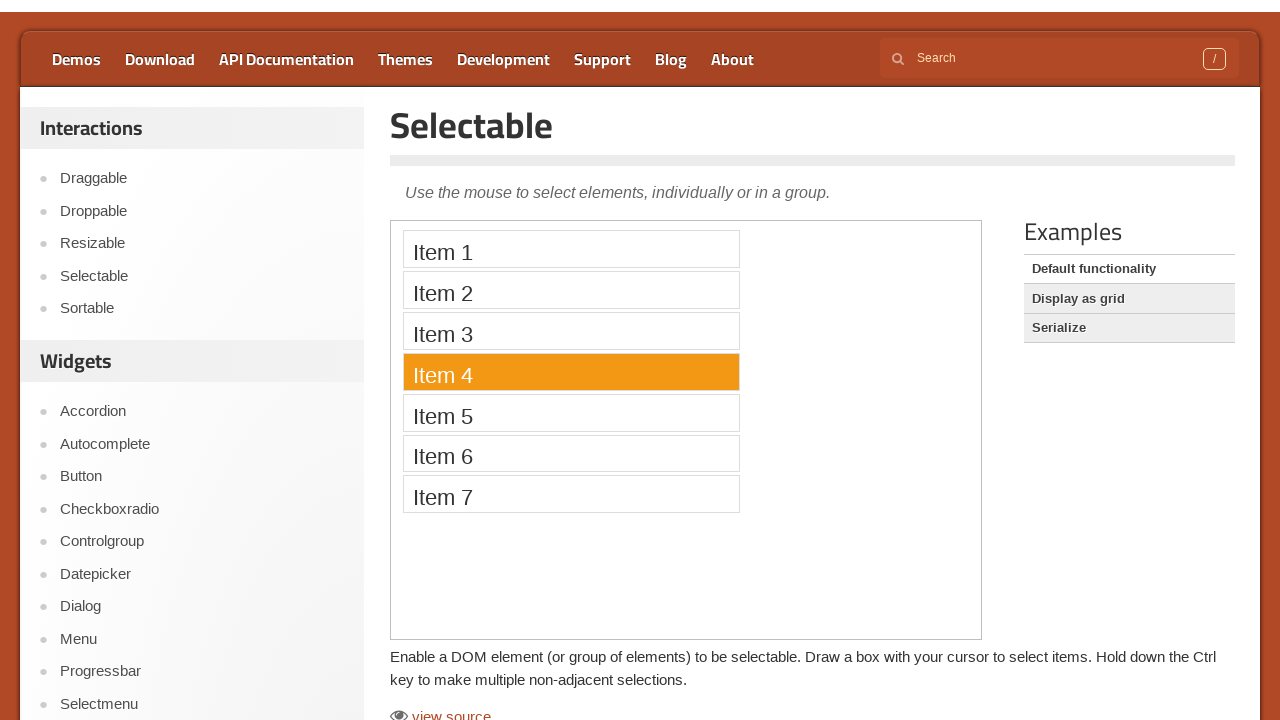

Clicked a selectable list item at (571, 372) on #selectable li >> nth=4
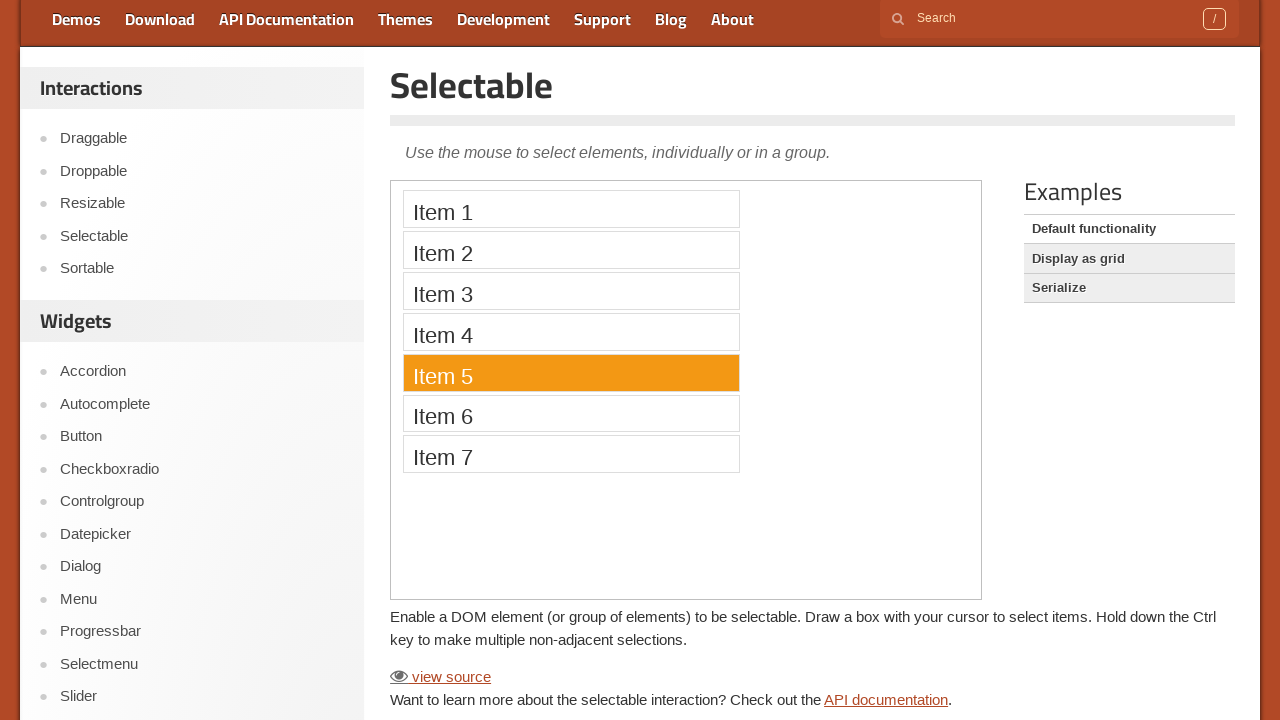

Waited 1000ms between selections
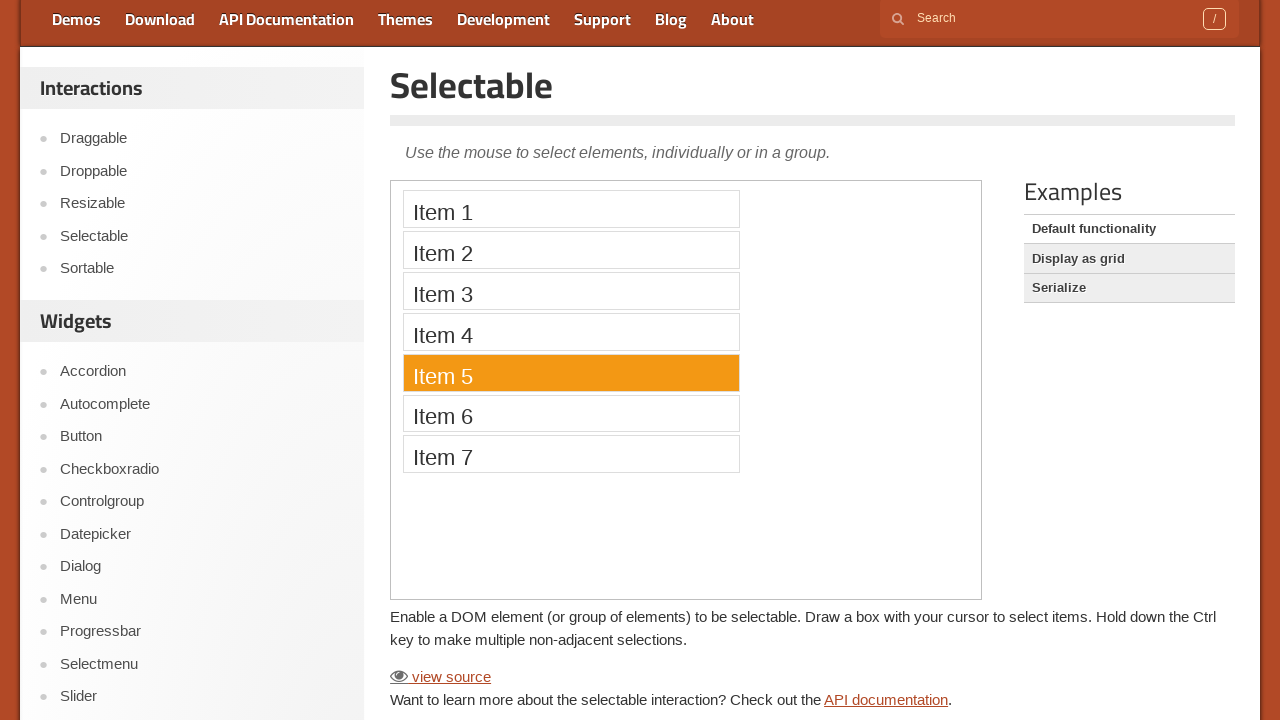

Pressed ArrowDown to scroll to next item
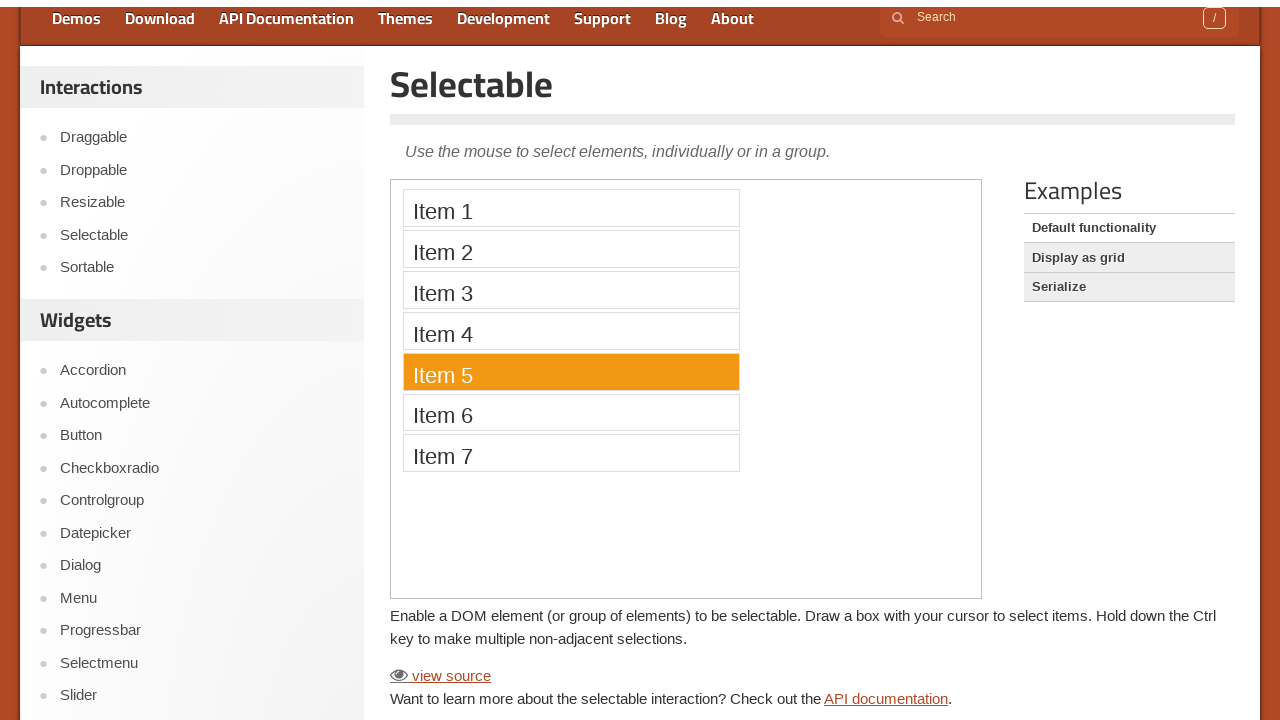

Clicked a selectable list item at (571, 373) on #selectable li >> nth=5
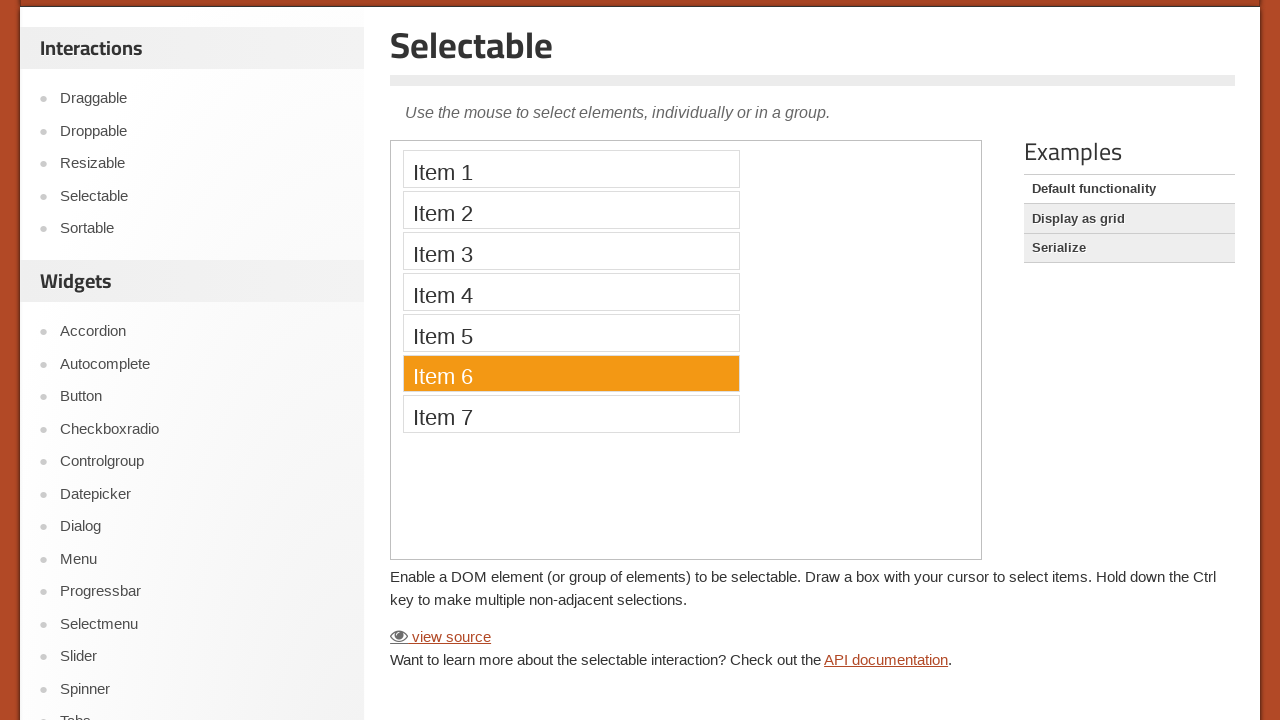

Waited 1000ms between selections
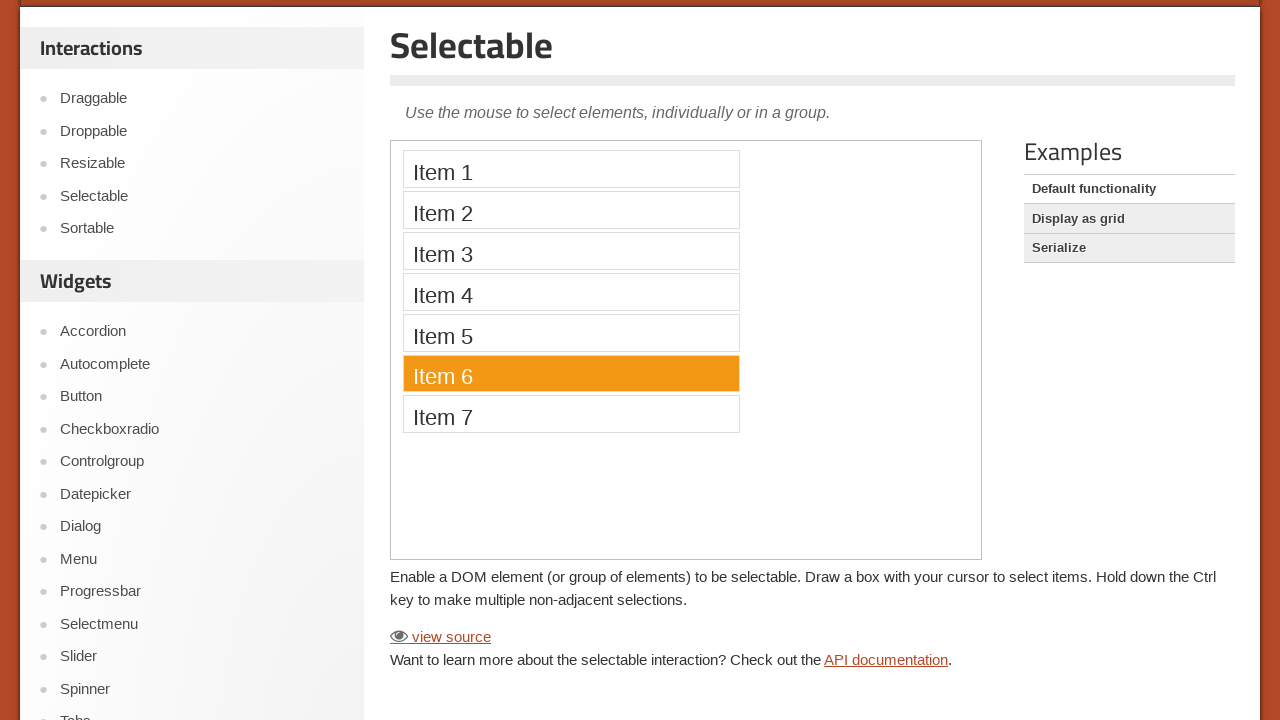

Pressed ArrowDown to scroll to next item
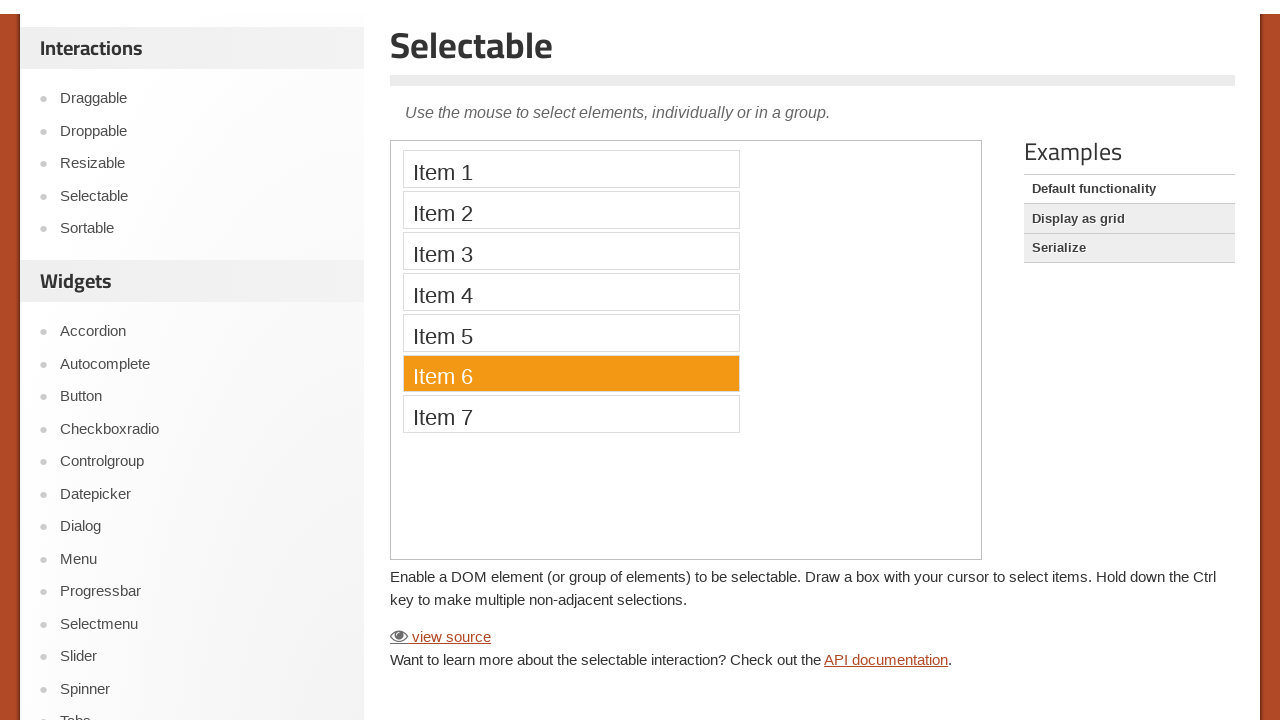

Clicked a selectable list item at (571, 374) on #selectable li >> nth=6
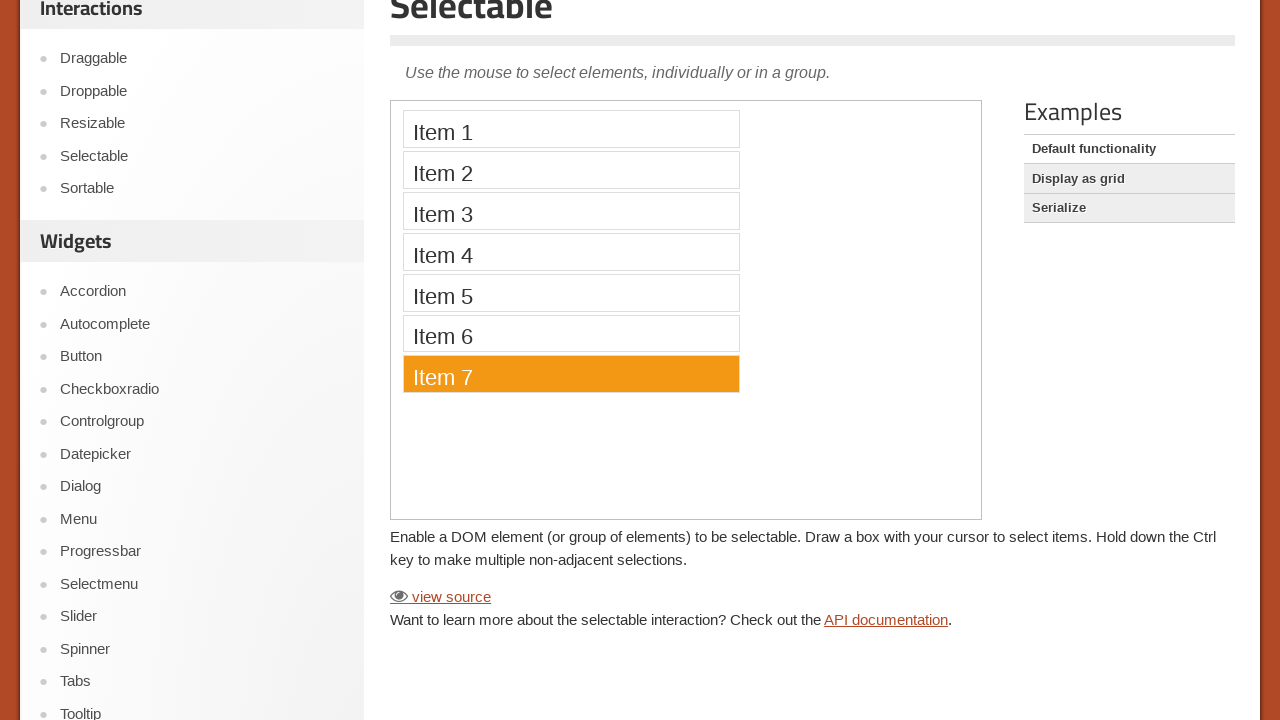

Waited 1000ms between selections
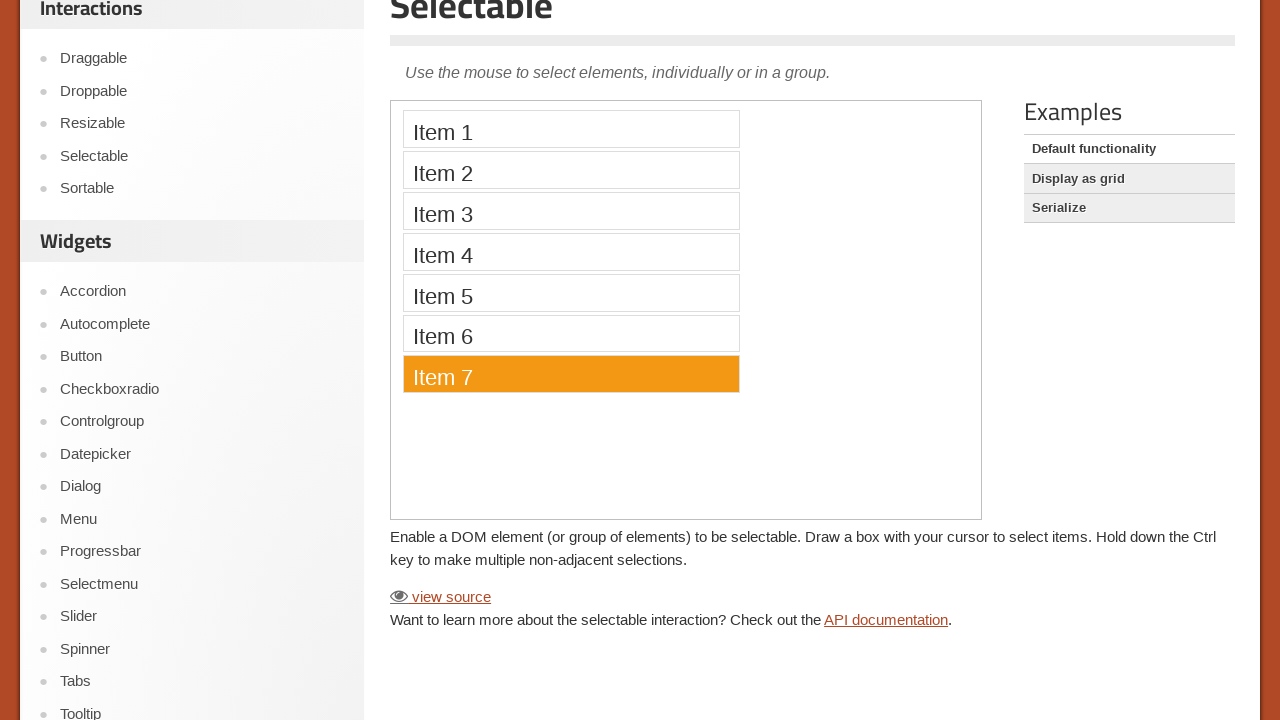

Pressed ArrowDown to scroll to next item
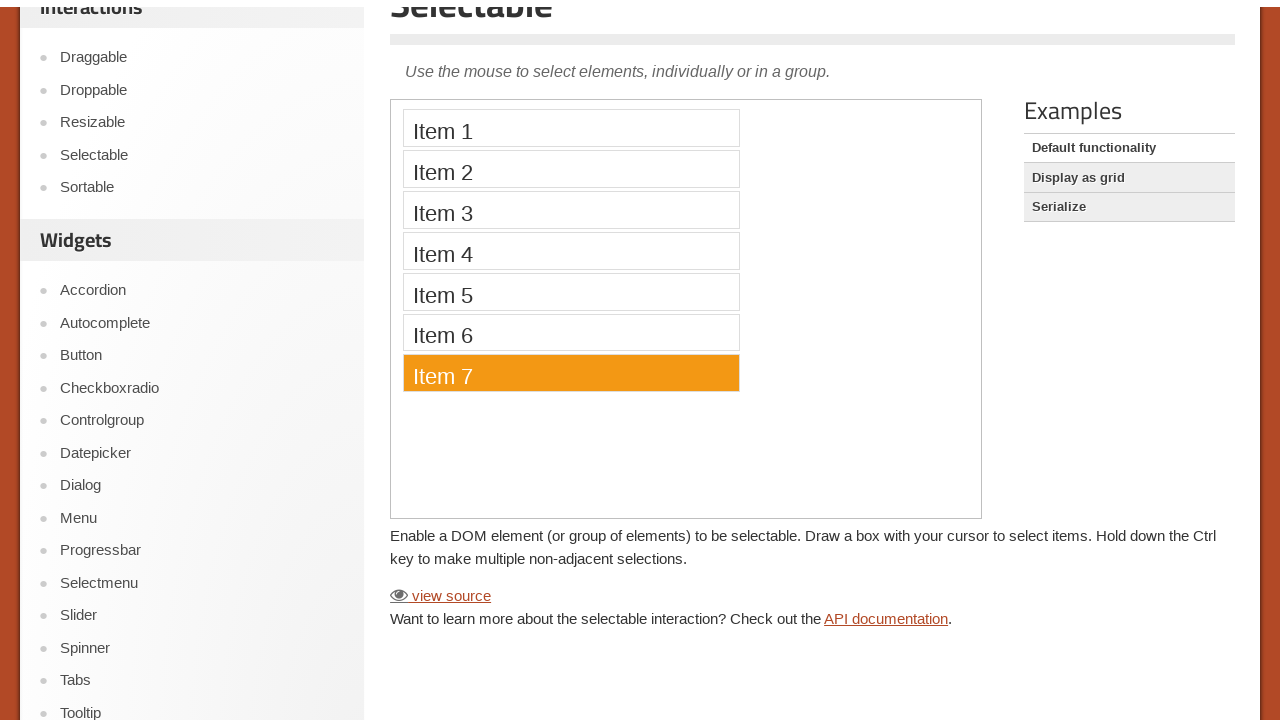

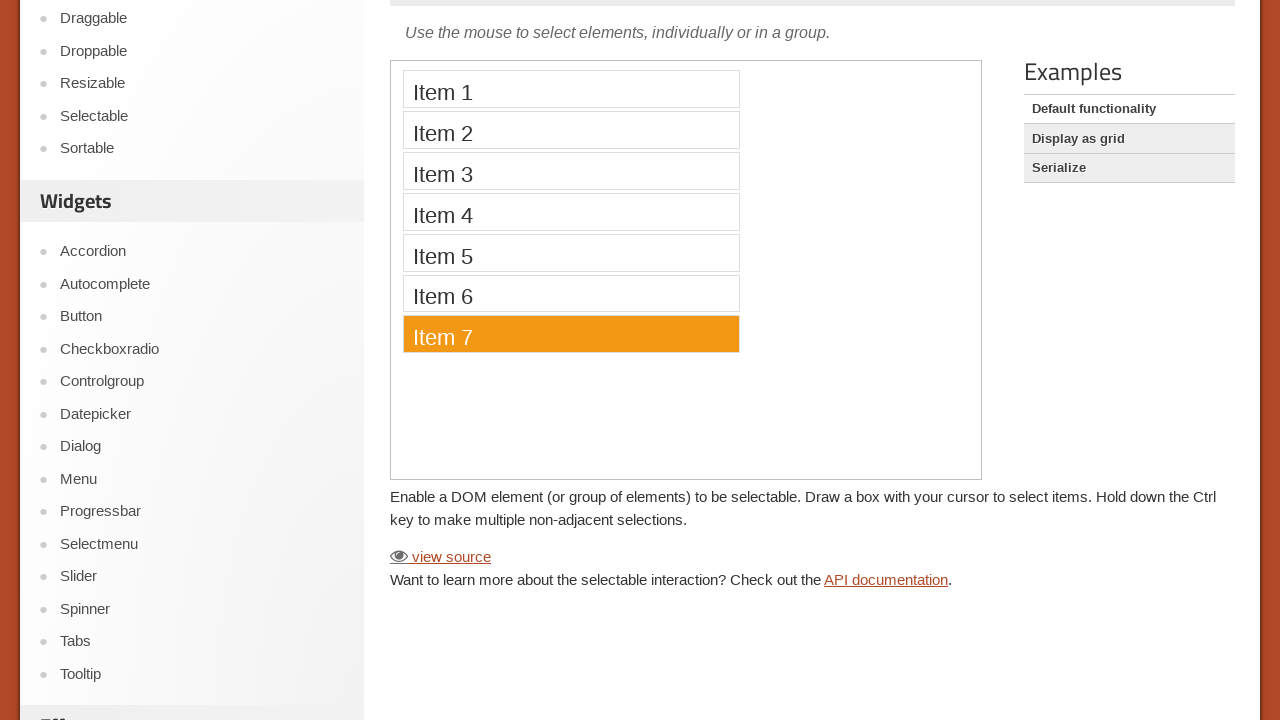